Navigates to Google Translate and enters text into the translation input field

Starting URL: https://translate.google.com

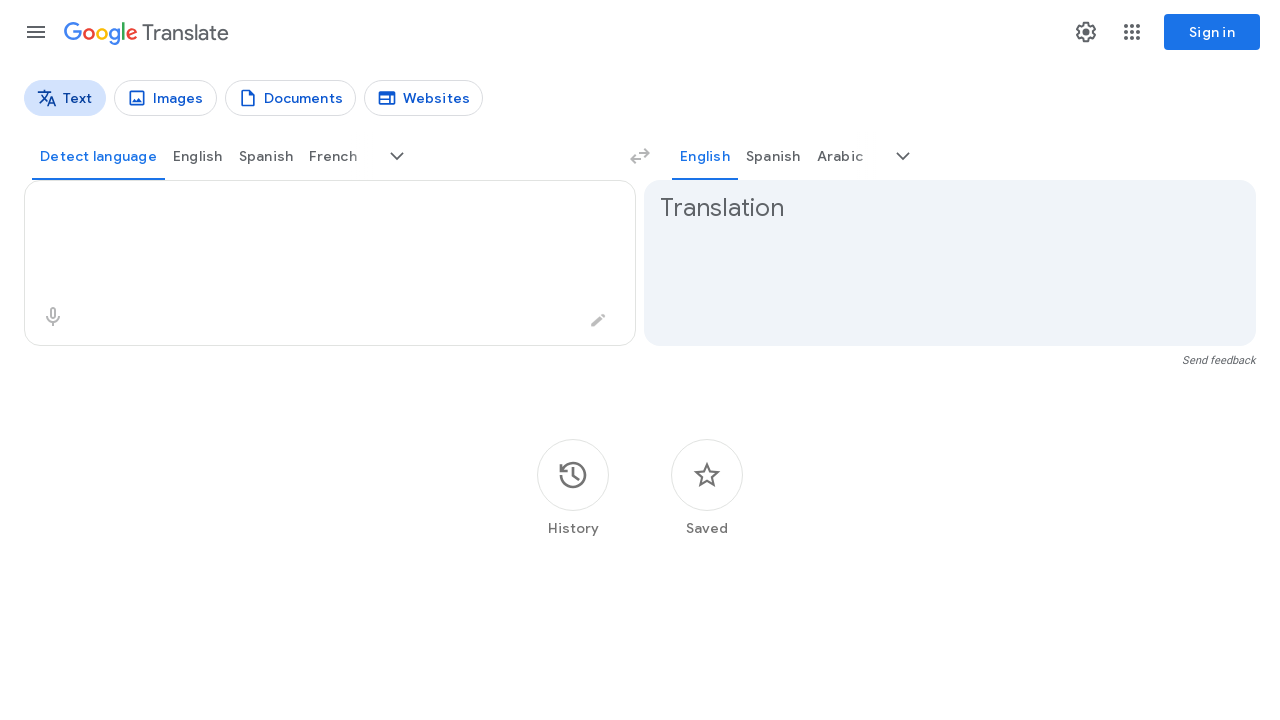

Filled translation input field with 'translate' on textarea[rows]
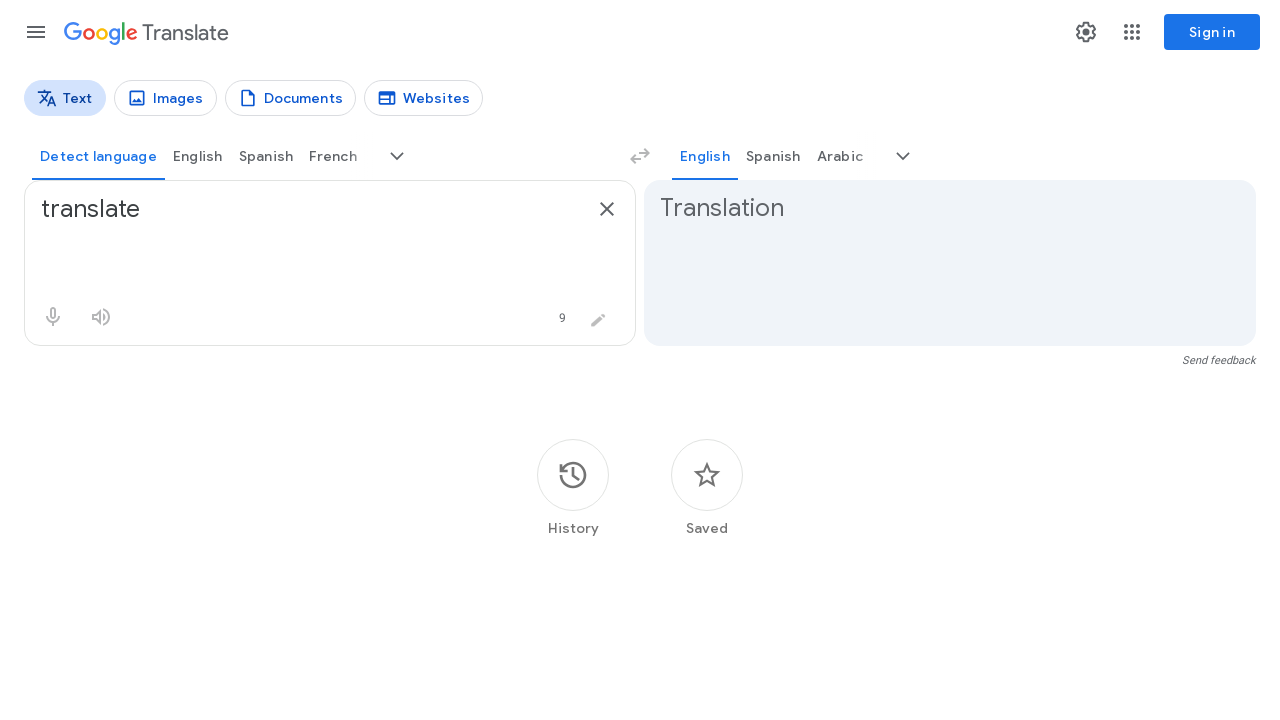

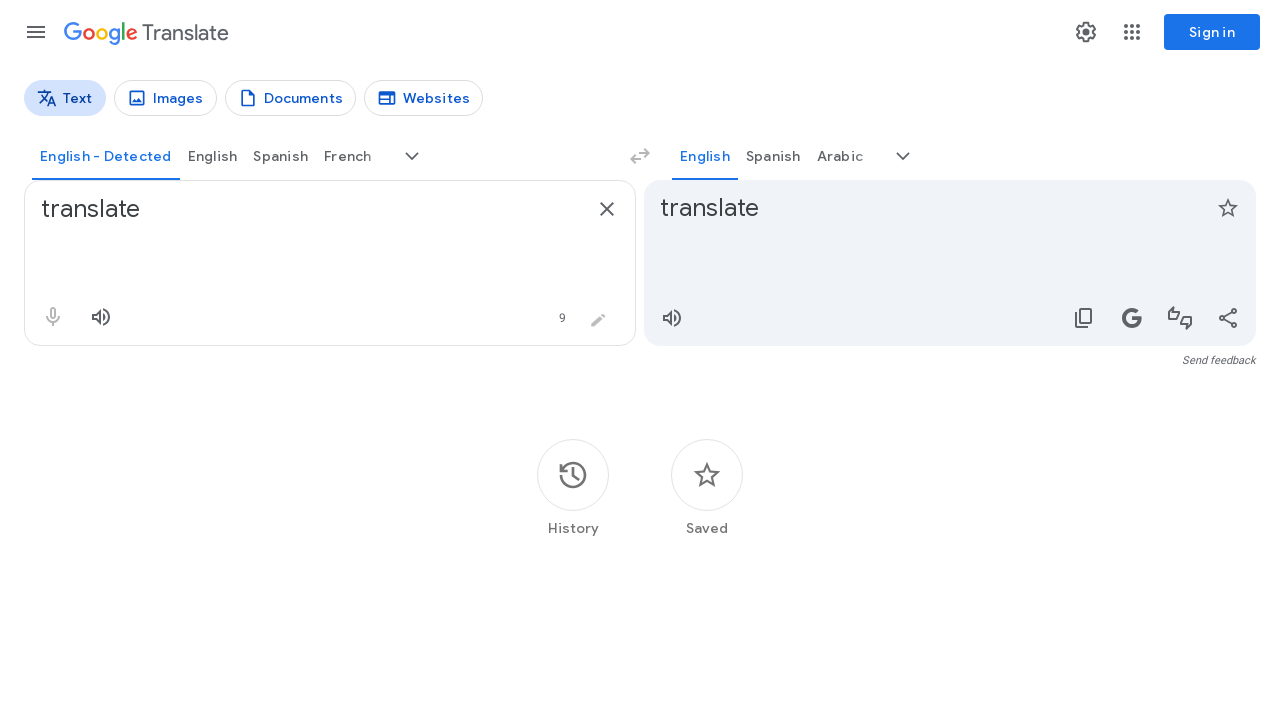